Tests keyboard shortcuts (copy-paste) functionality between two text areas on a text comparison website

Starting URL: https://text-compare.com/

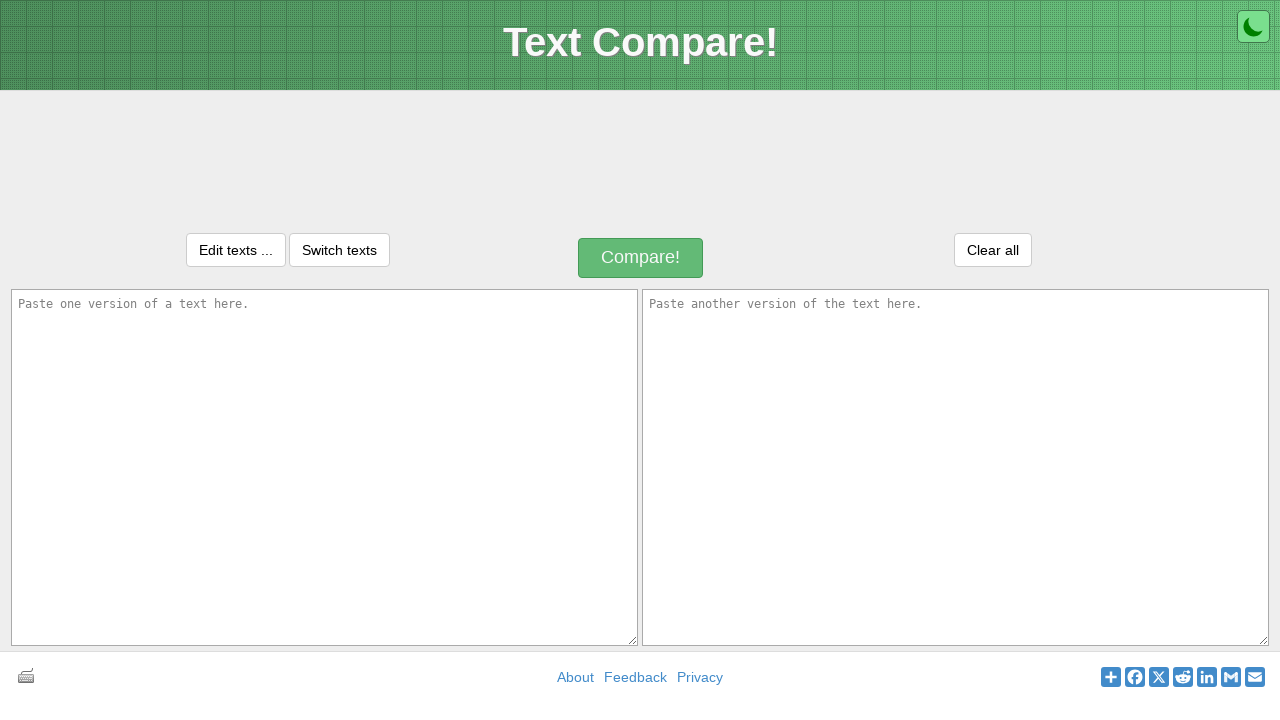

Filled first textarea with sample text on #inputText1
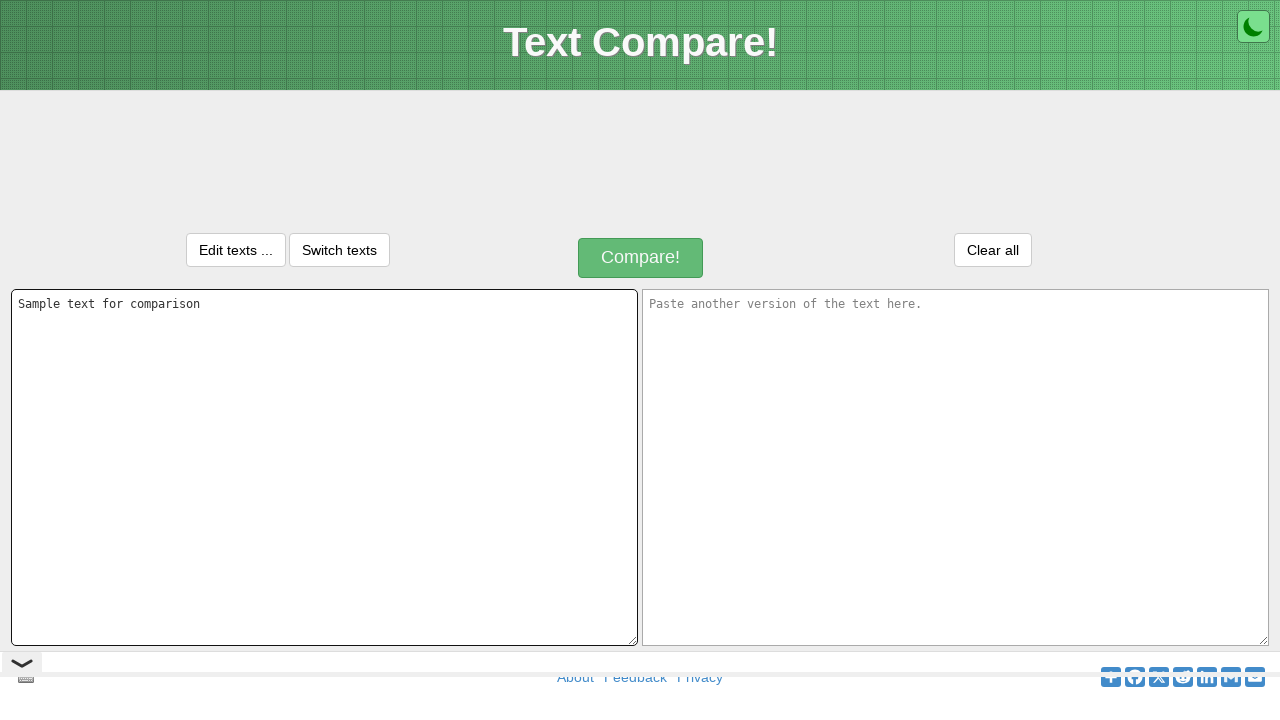

Selected all text in first textarea using Ctrl+A on #inputText1
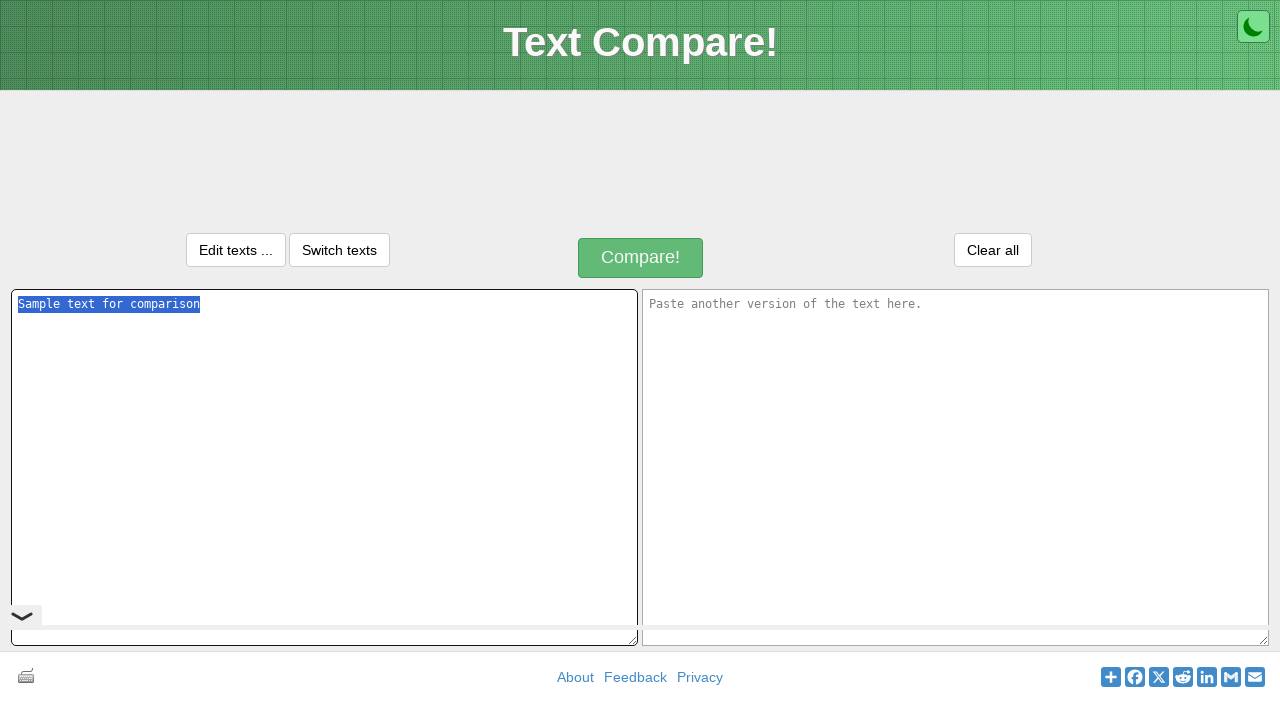

Copied selected text using Ctrl+C on #inputText1
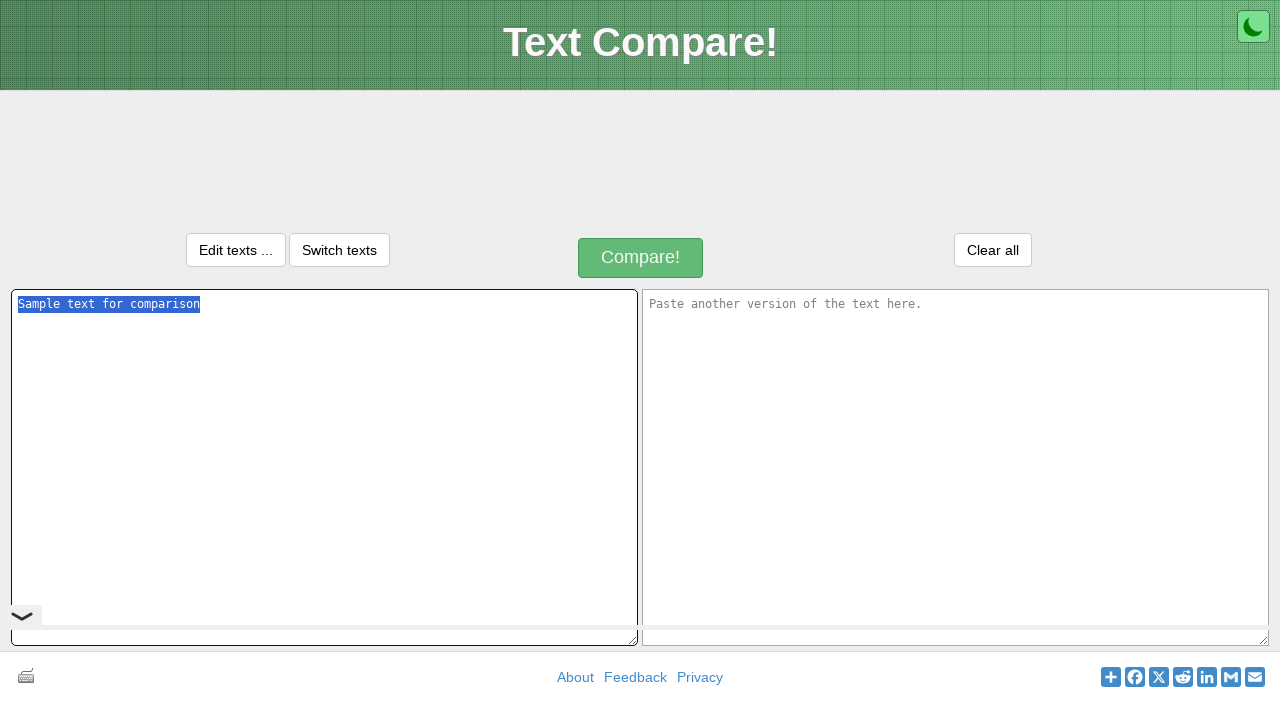

Navigated to second textarea using Tab key
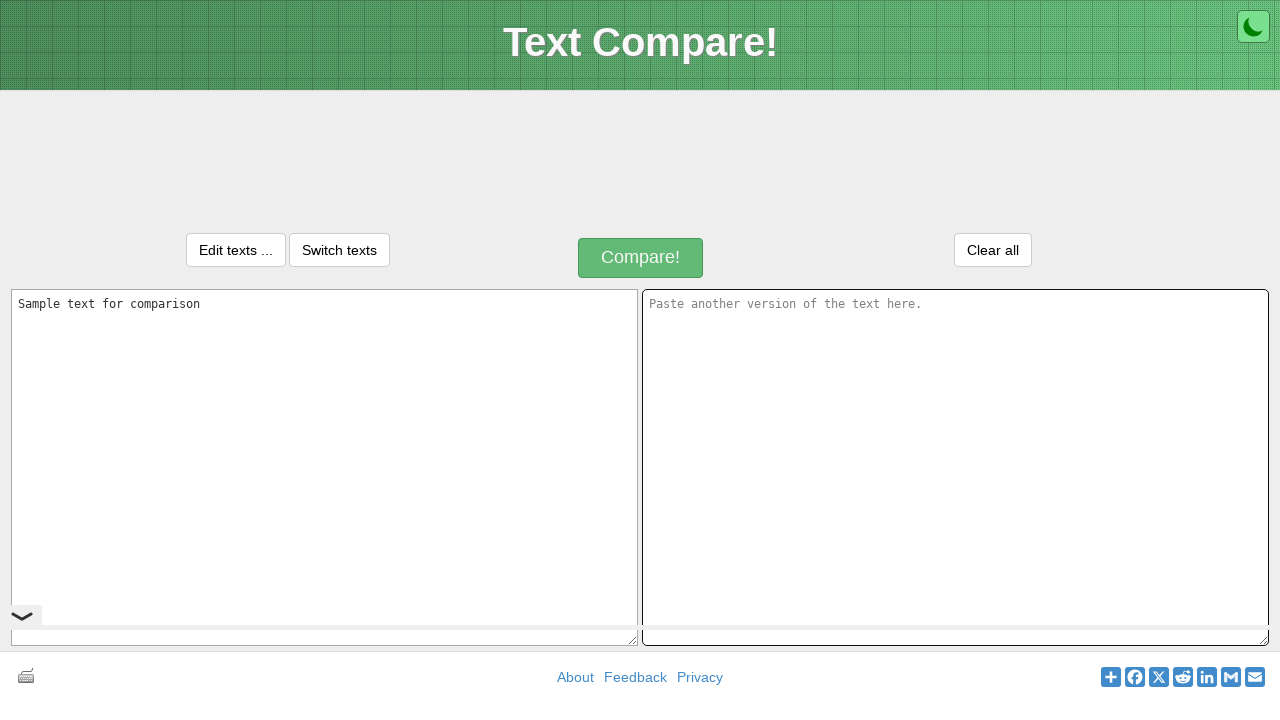

Pasted text into second textarea using Ctrl+V on #inputText2
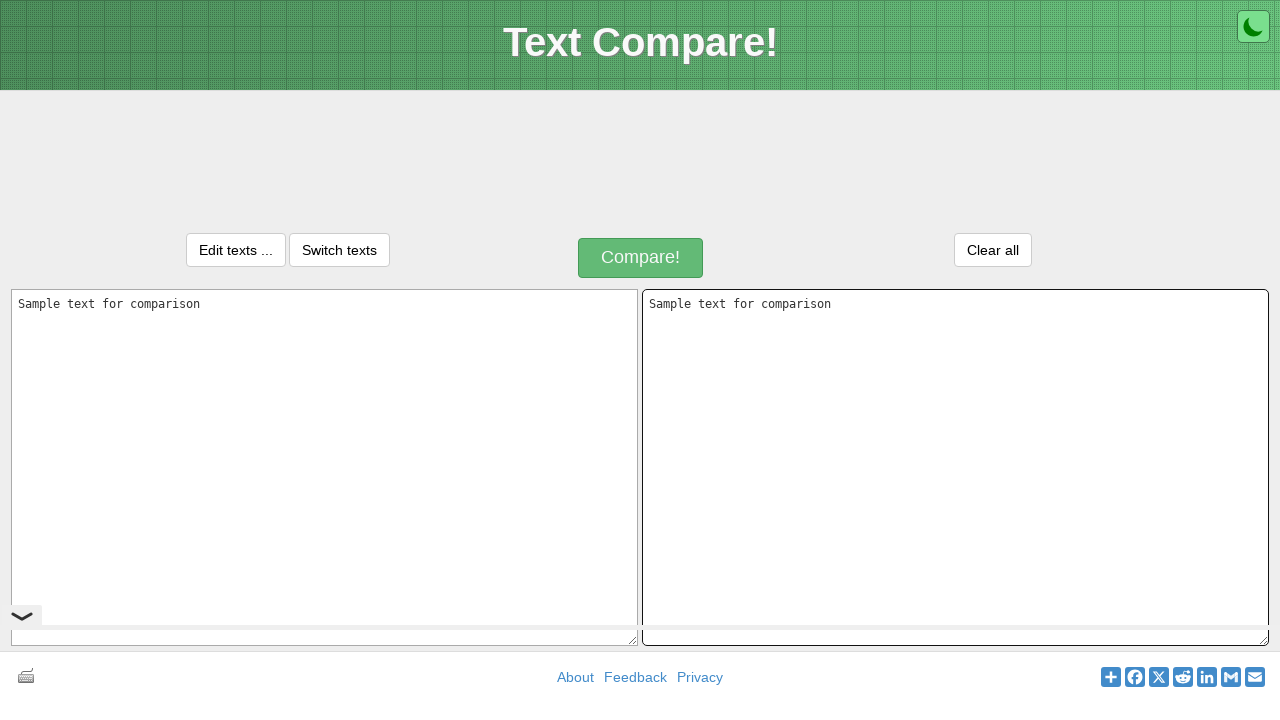

Waited for paste operation to complete
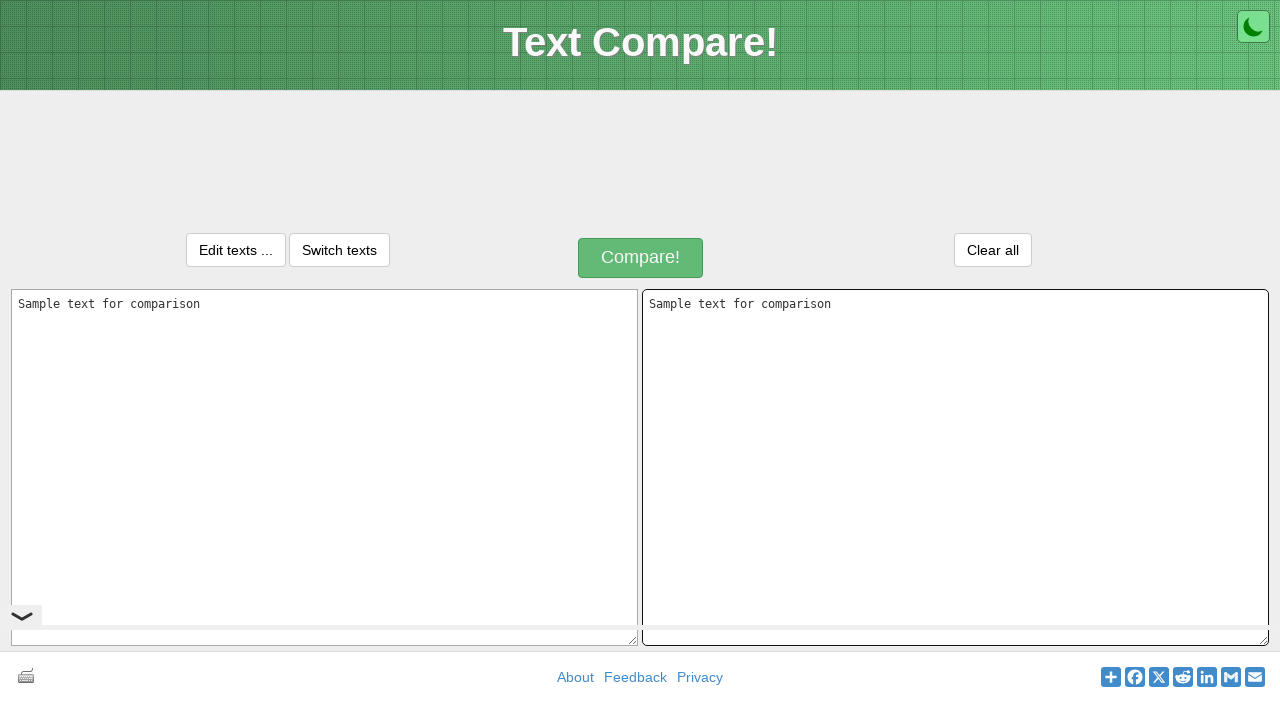

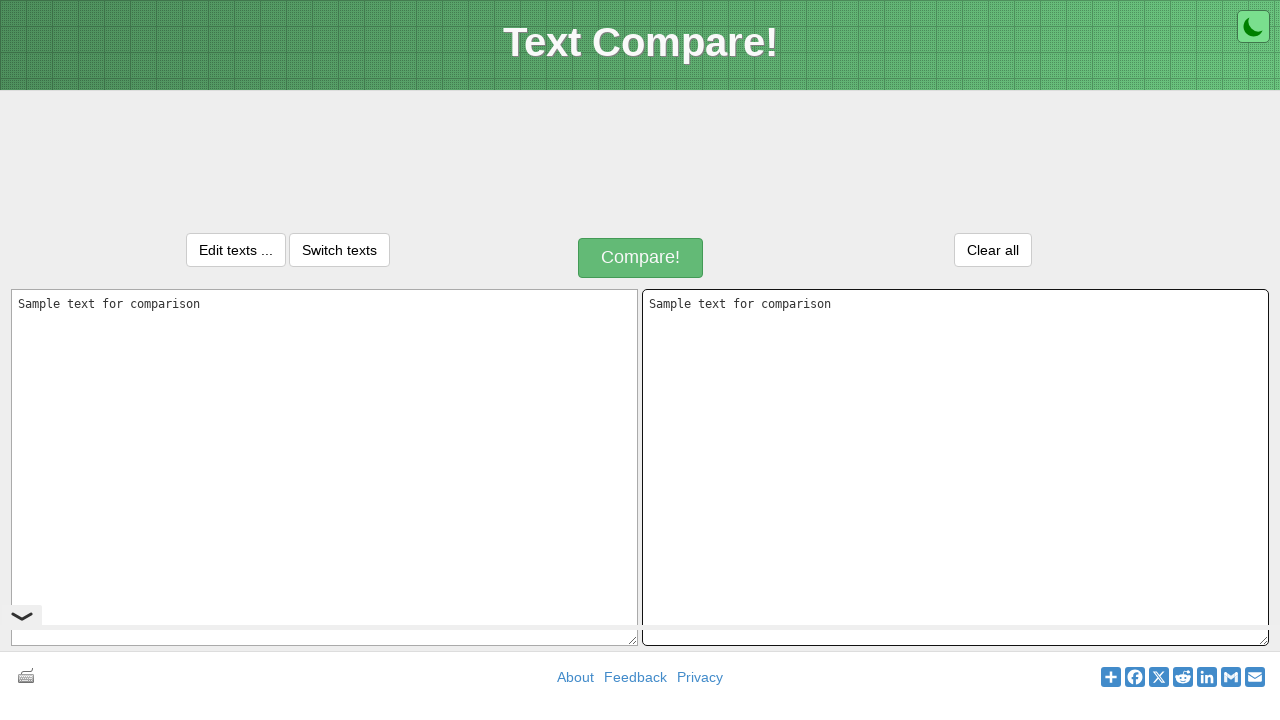